Tests navigation on nkmz.com by clicking on the third item in side menu and verifying the page title

Starting URL: http://nkmz.com/

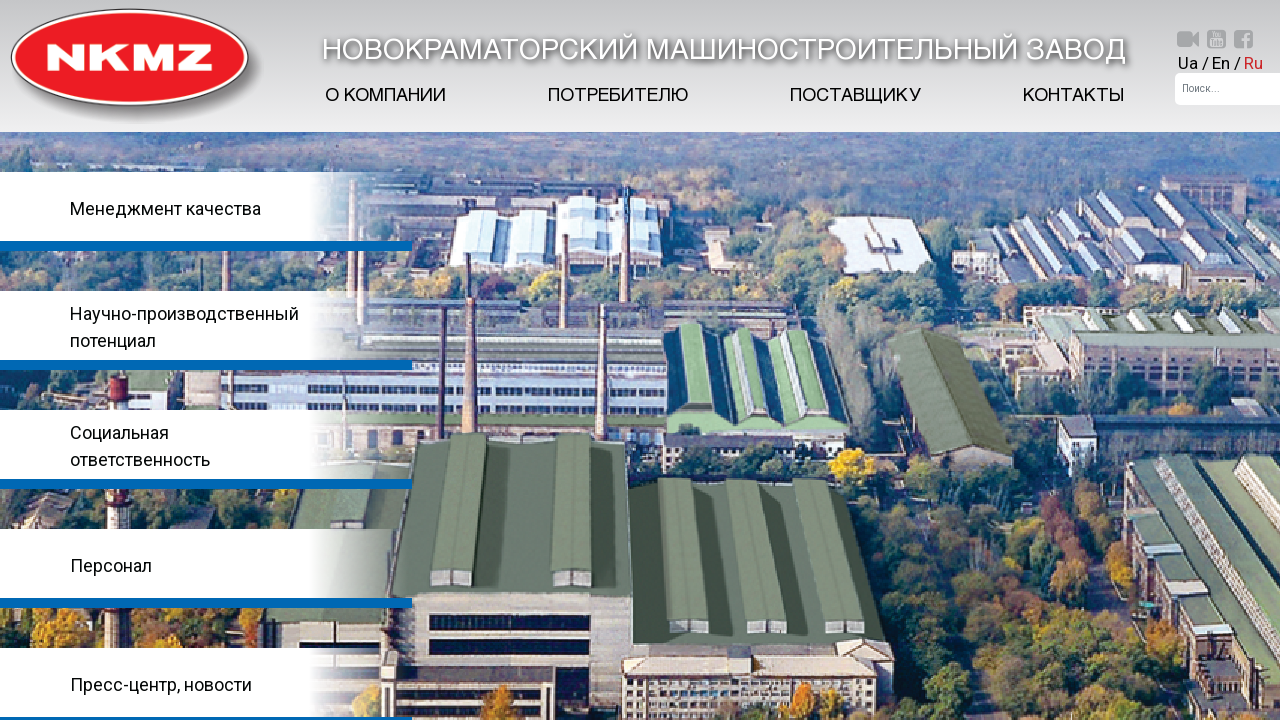

Clicked on third item in side menu at (206, 450) on xpath=//*[@id='side-list']/a[3]/li
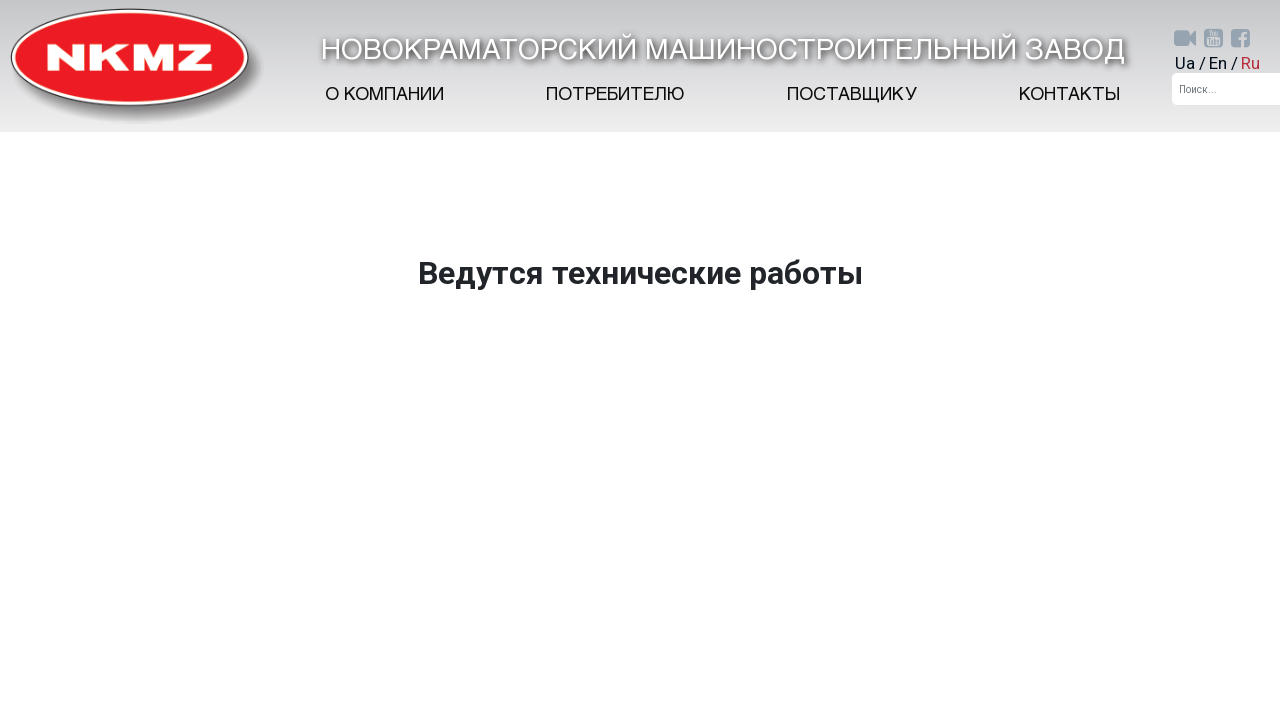

Page title loaded and h1 element is visible
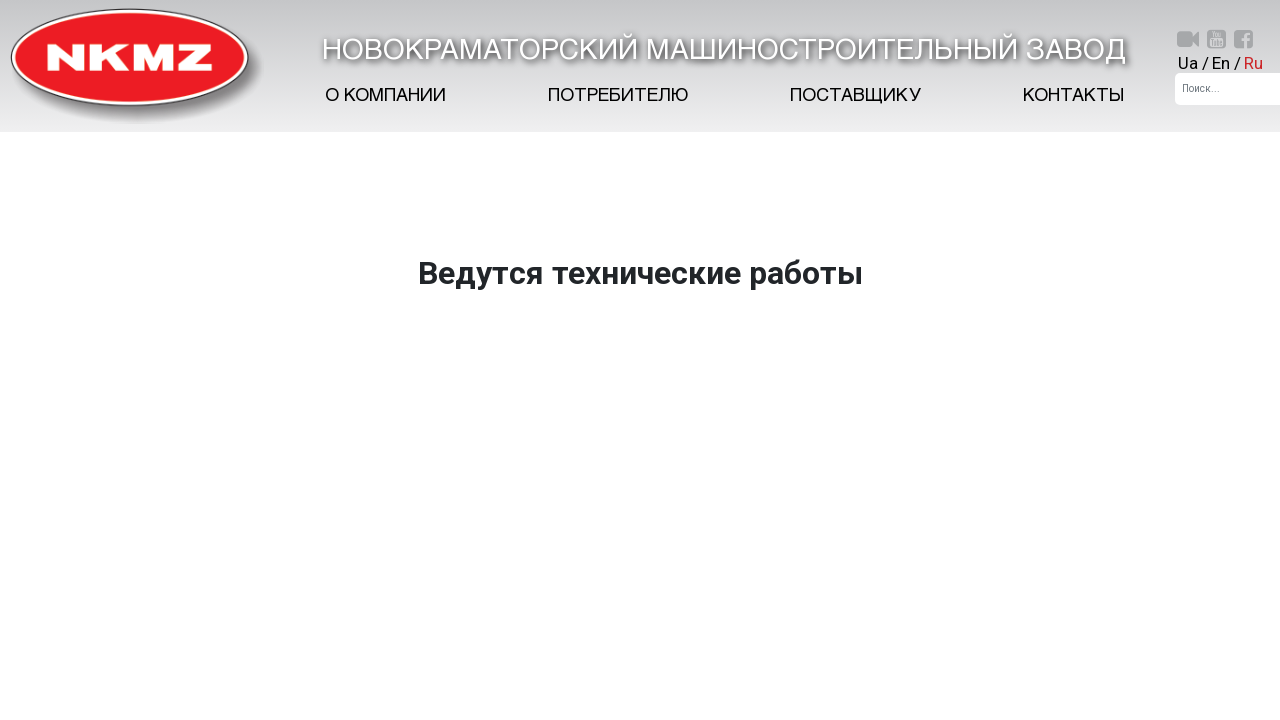

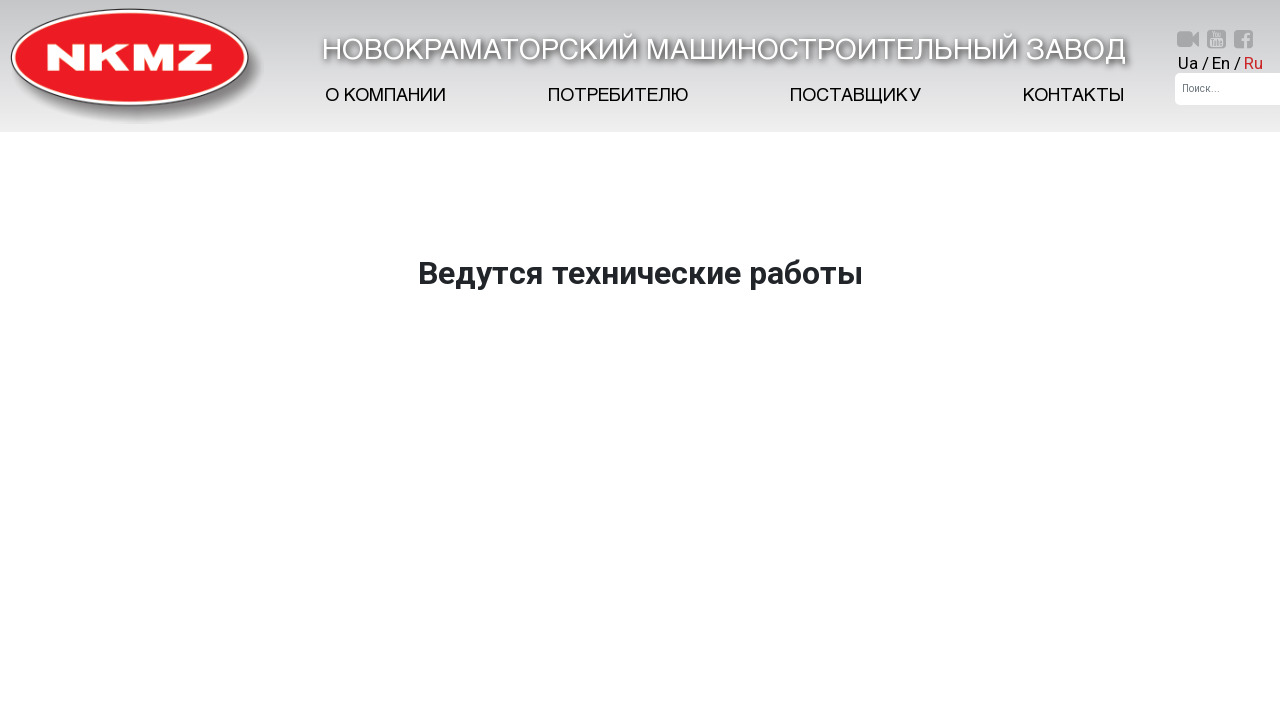